Tests file download functionality by clicking on download links for a PNG image and a PDF document on a demo download page.

Starting URL: https://bonigarcia.dev/selenium-webdriver-java/download-files.html

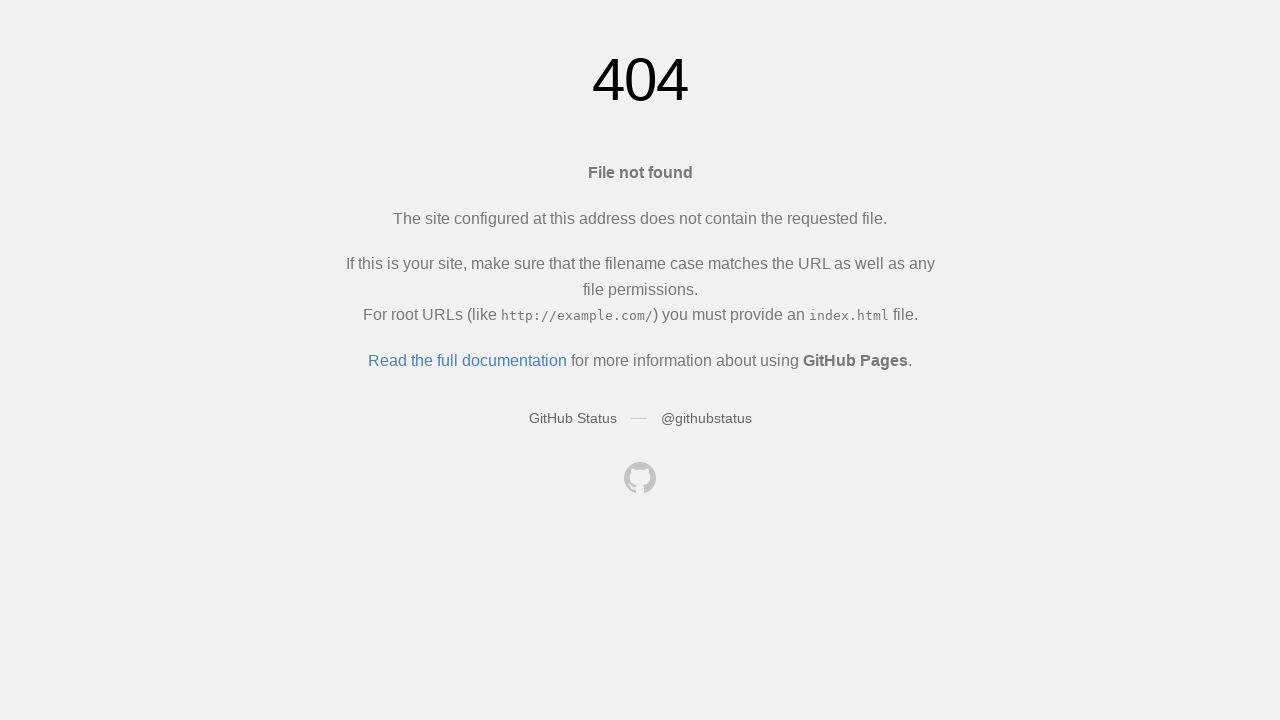

Clicked first download link for PNG image at (572, 418) on xpath=(//a)[2]
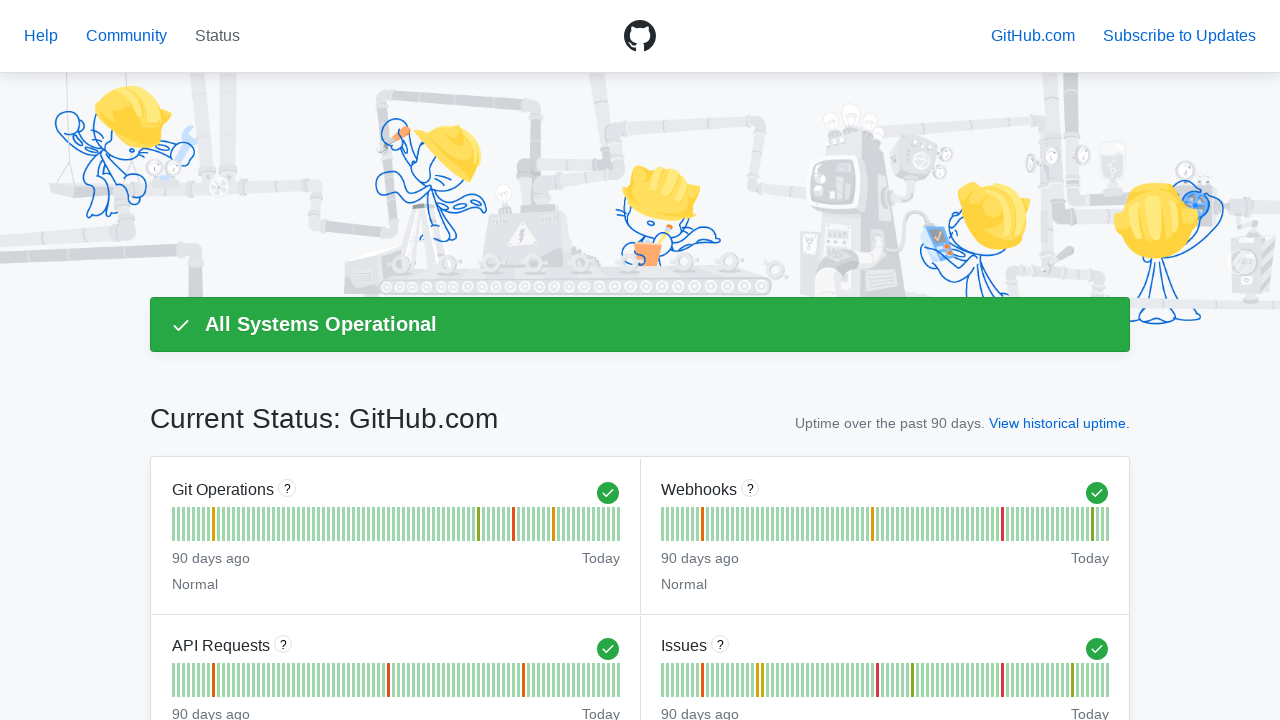

Clicked second download link for PDF document at (126, 36) on xpath=(//a)[3]
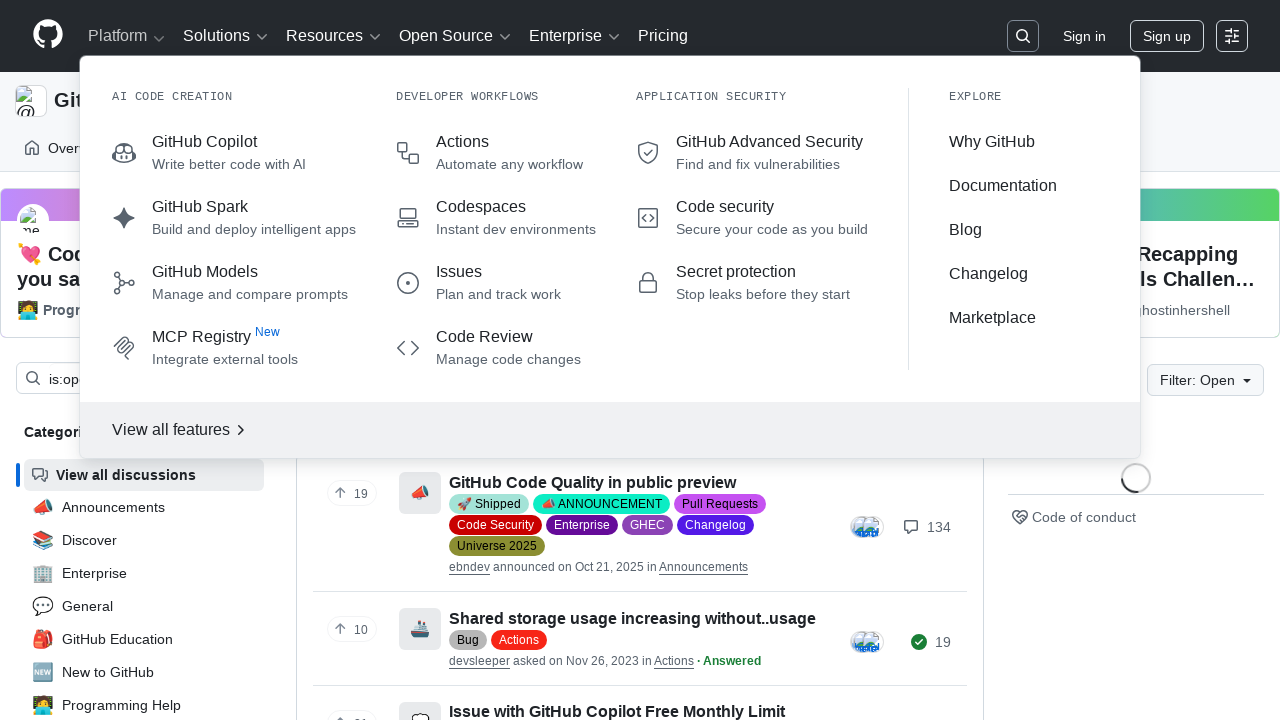

Waited 2 seconds for download actions to initiate
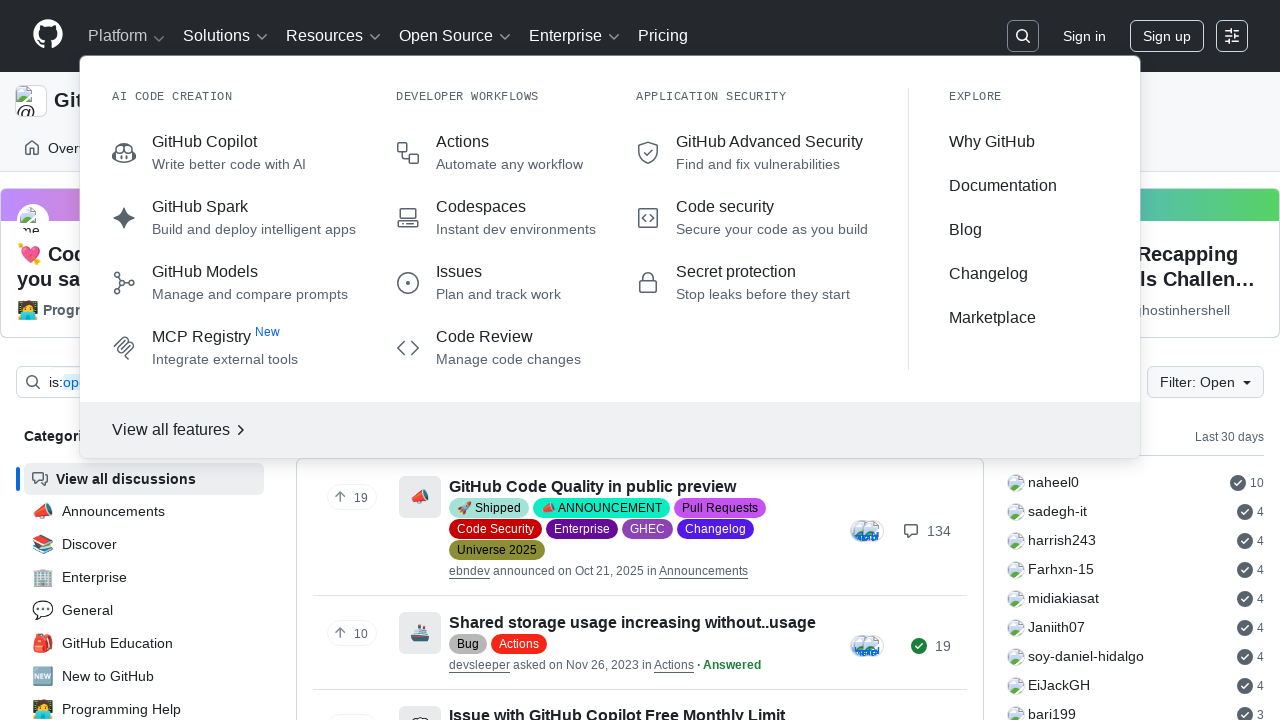

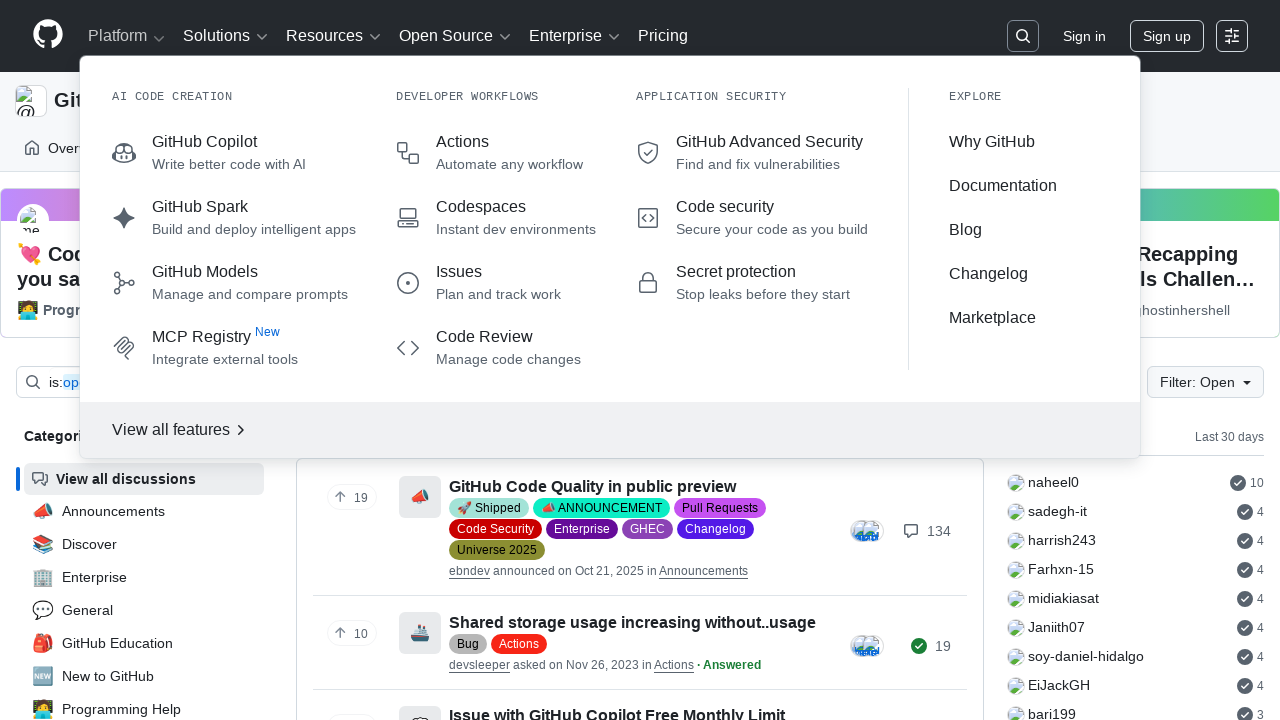